Tests checkbox functionality by checking the status of two checkboxes and toggling their states

Starting URL: https://the-internet.herokuapp.com/checkboxes

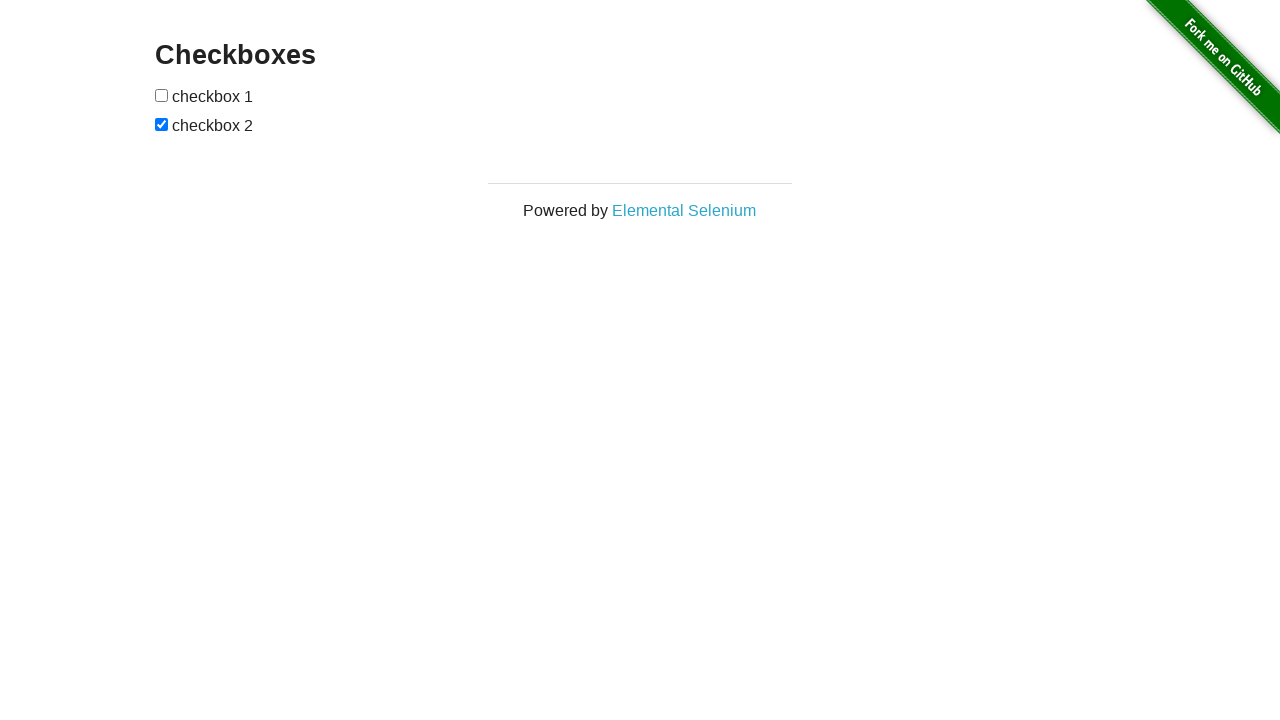

Located first checkbox element
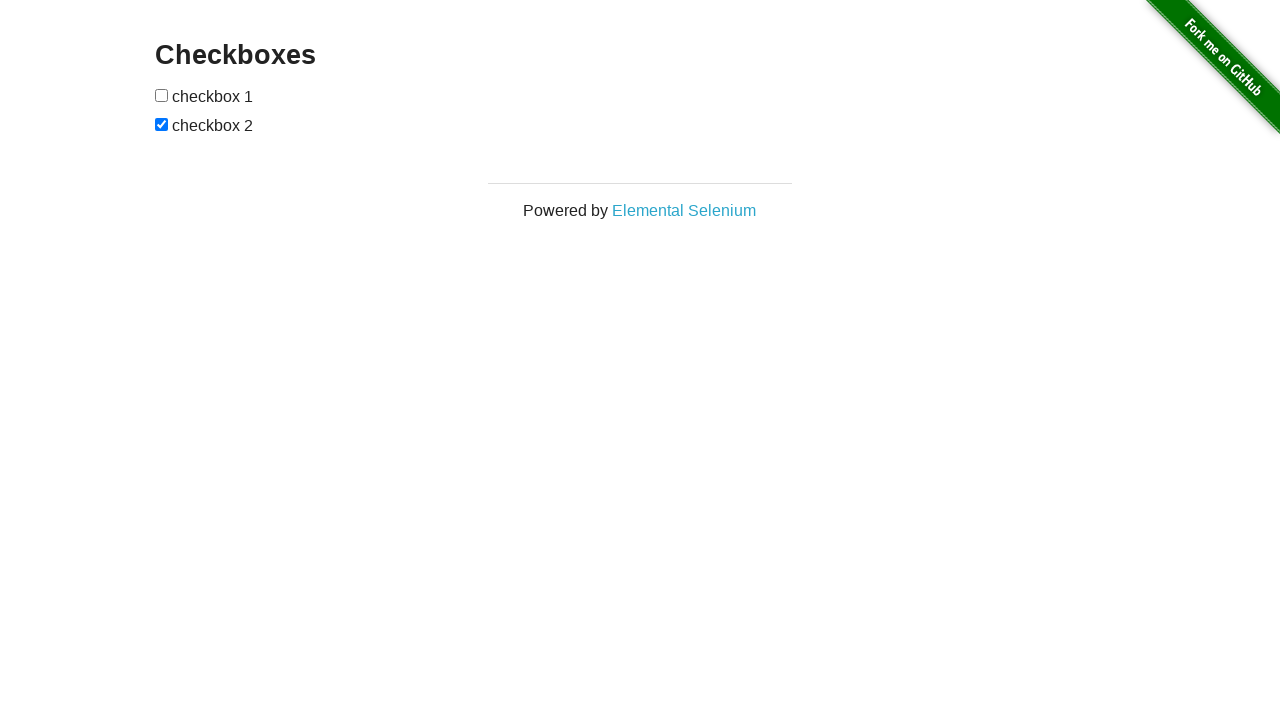

Checked first checkbox initial status: False
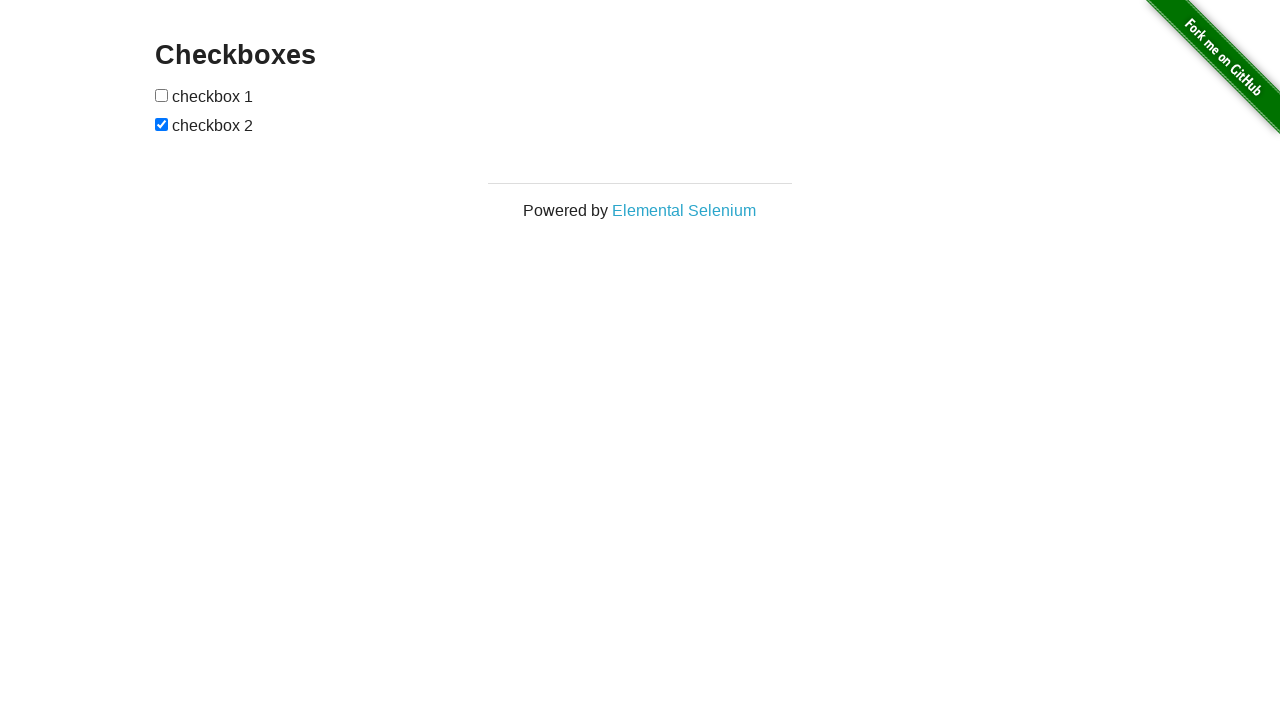

Clicked first checkbox to toggle state at (162, 95) on xpath=//form[@id='checkboxes']/input[1]
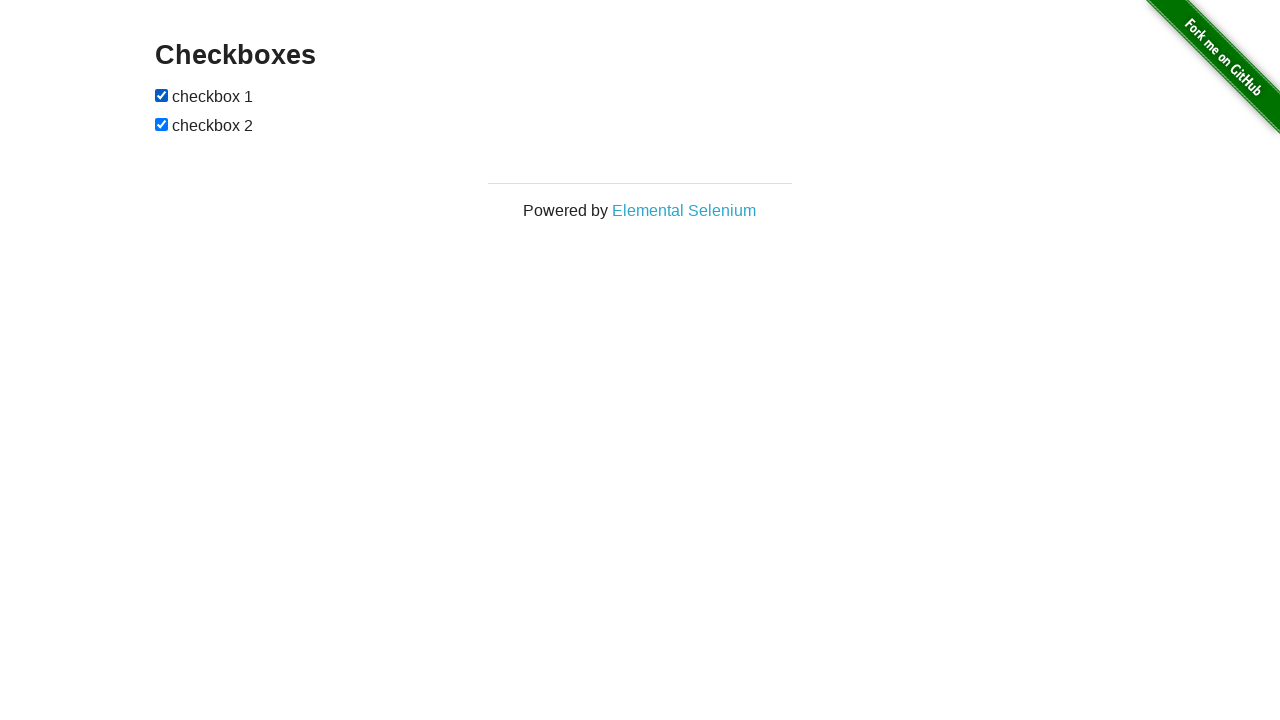

Verified first checkbox status after toggle: True
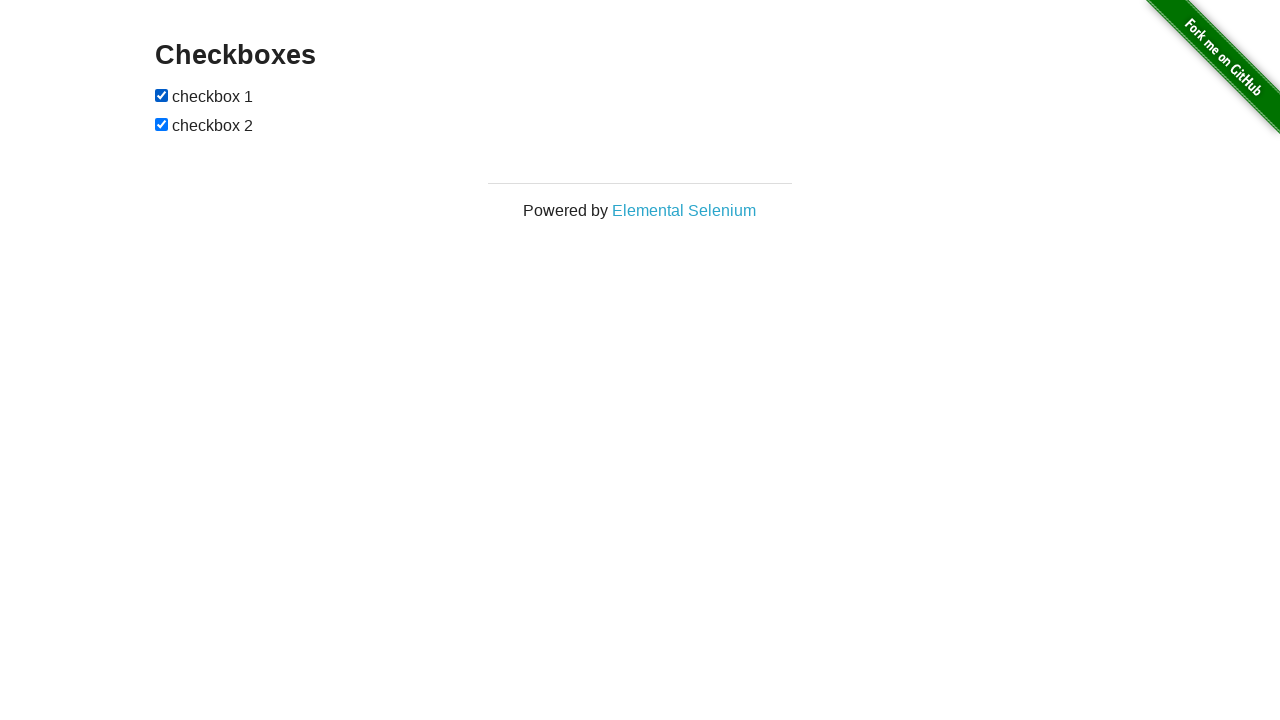

Located second checkbox element
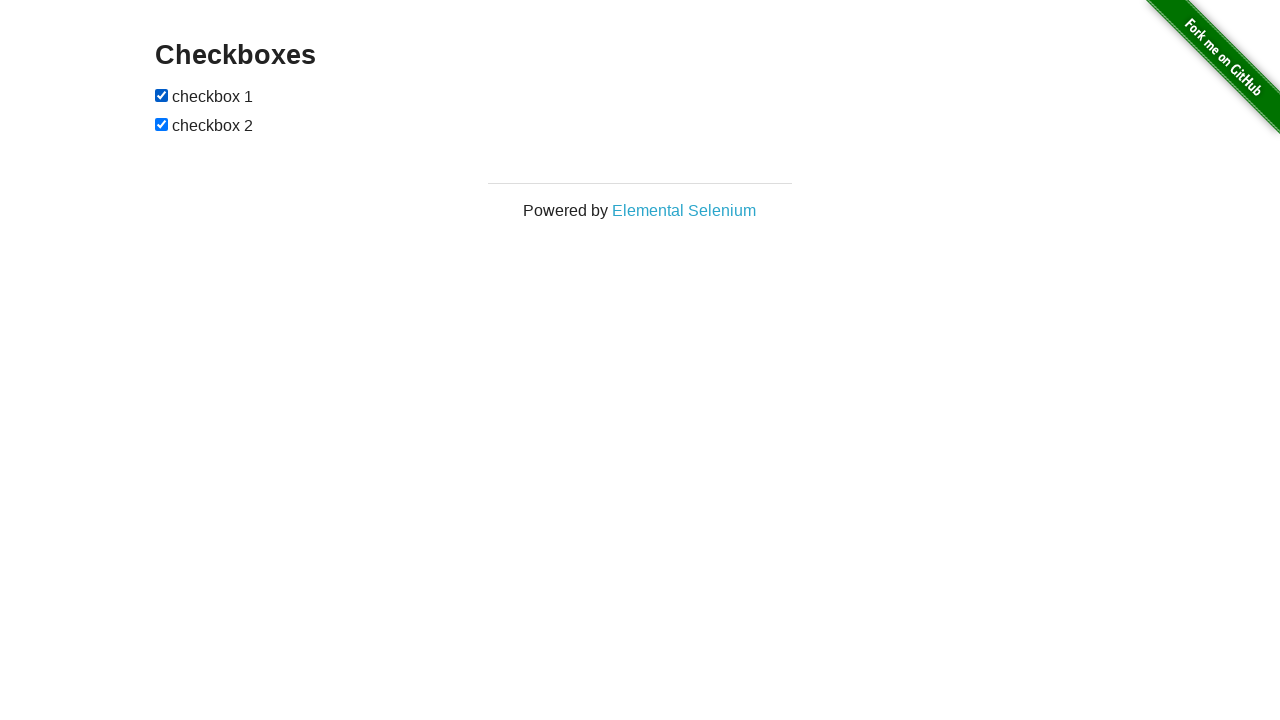

Checked second checkbox initial status: True
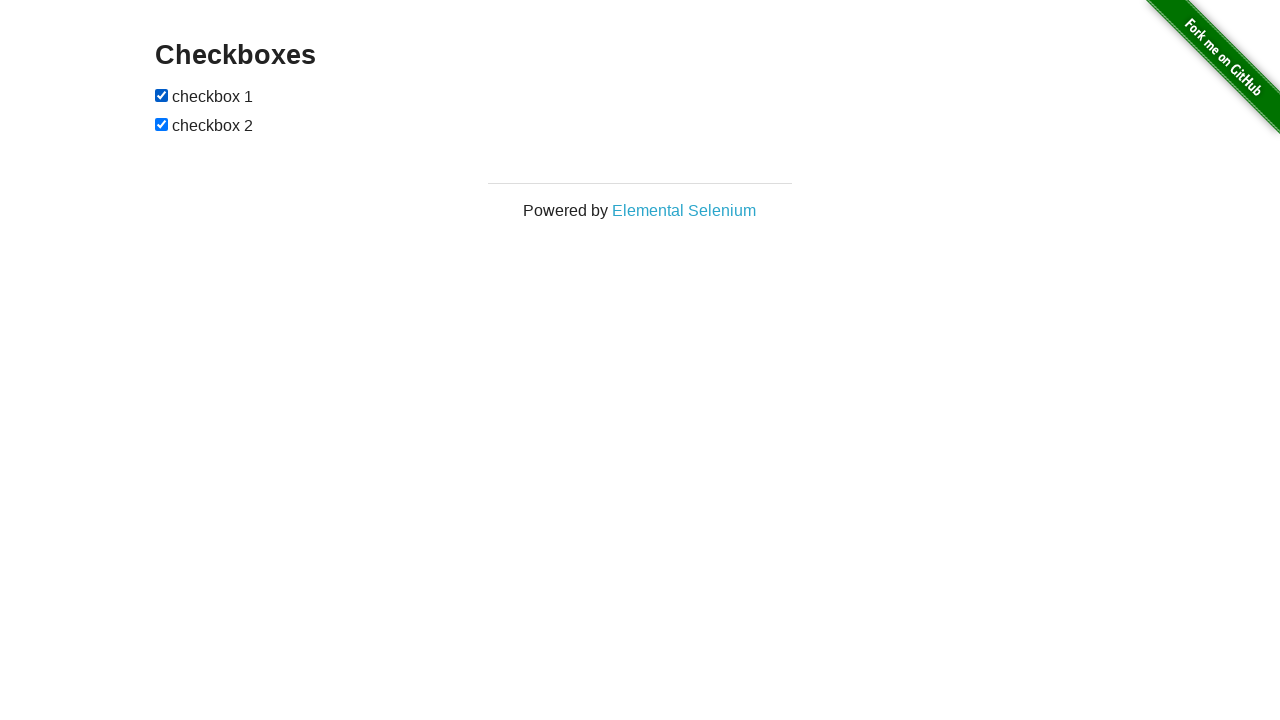

Clicked second checkbox to toggle state at (162, 124) on xpath=//form[@id='checkboxes']/input[2]
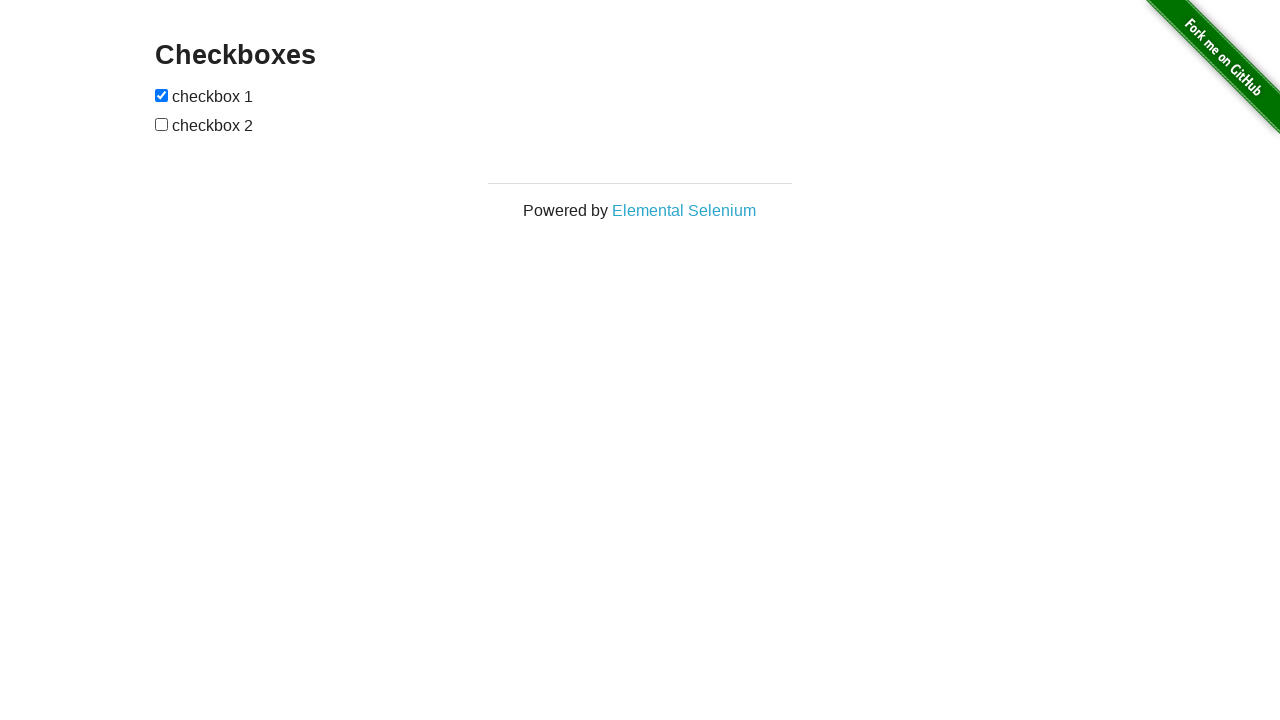

Verified second checkbox status after toggle: False
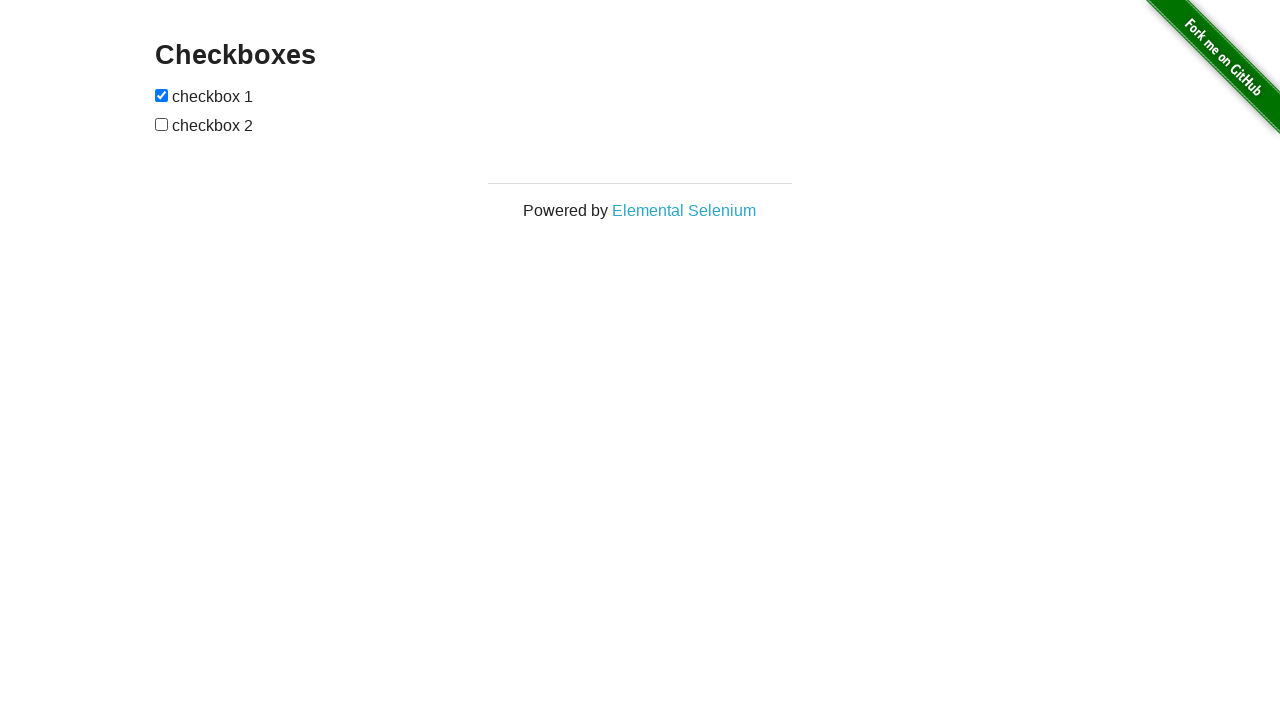

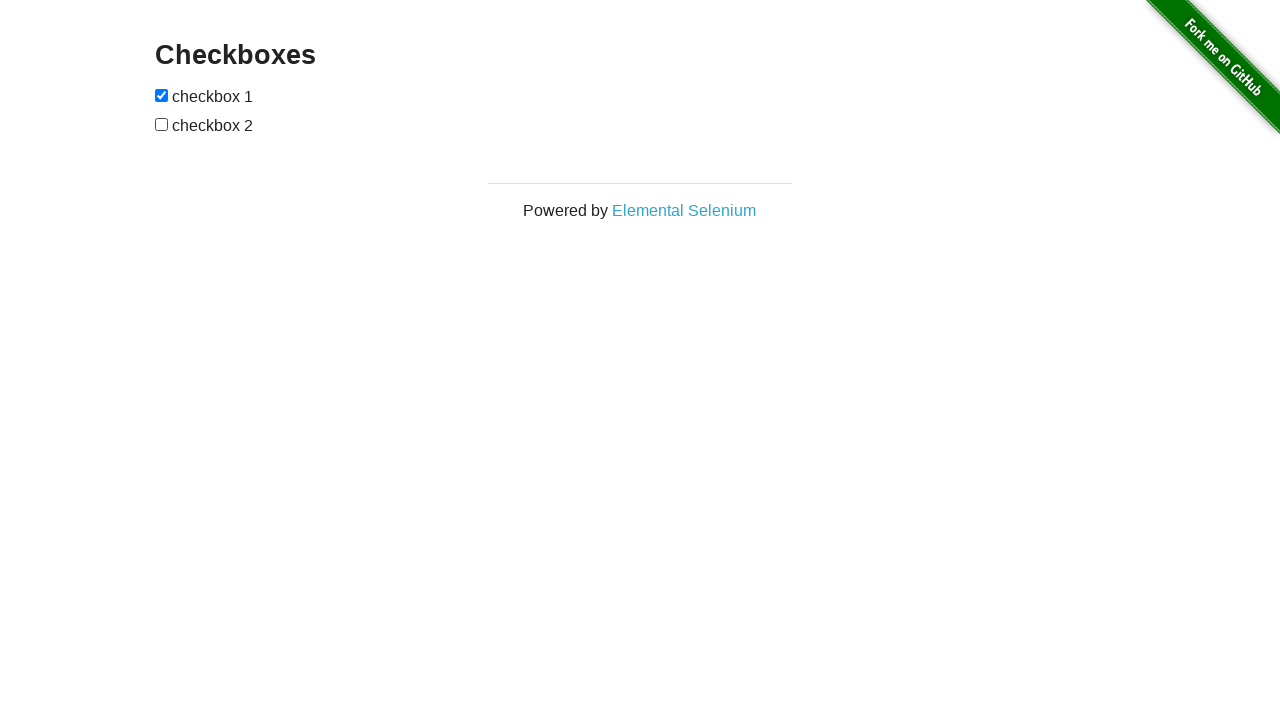